Tests login form by entering credentials and verifying that the user name "Jack Gomez" is displayed after submission

Starting URL: https://demo.applitools.com/

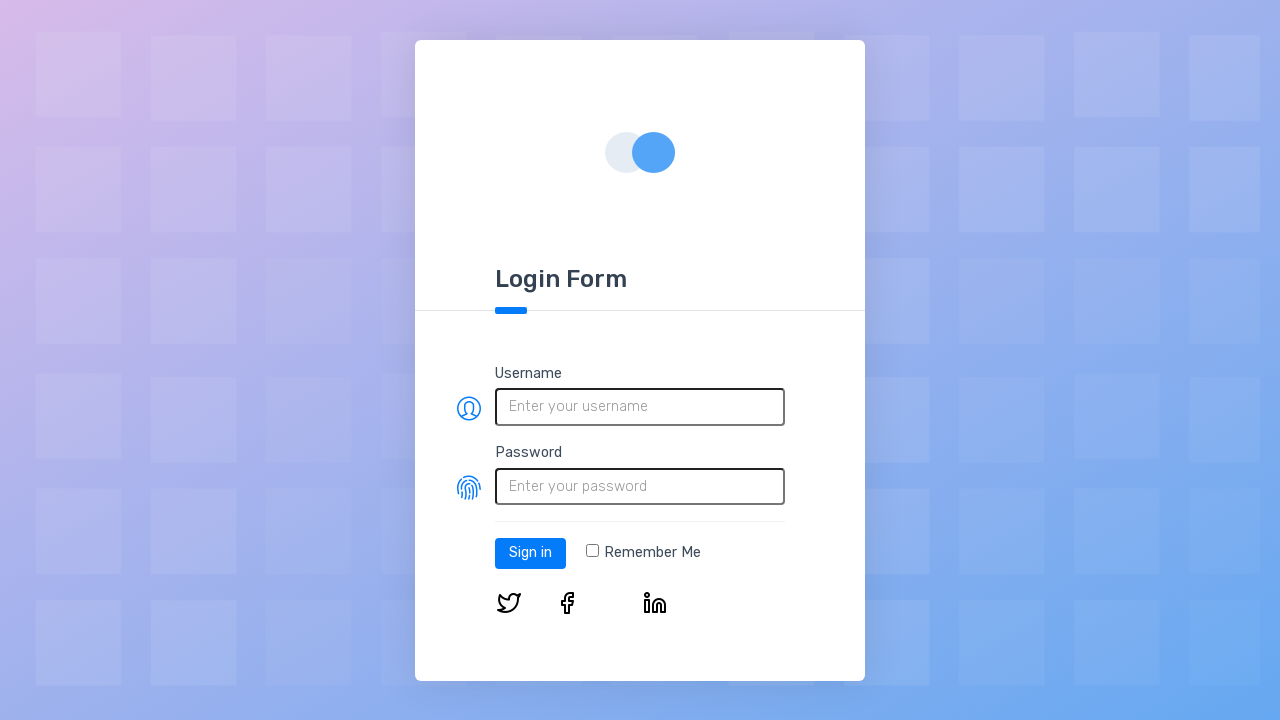

Filled username field with 'test' on input[placeholder='Enter your username']
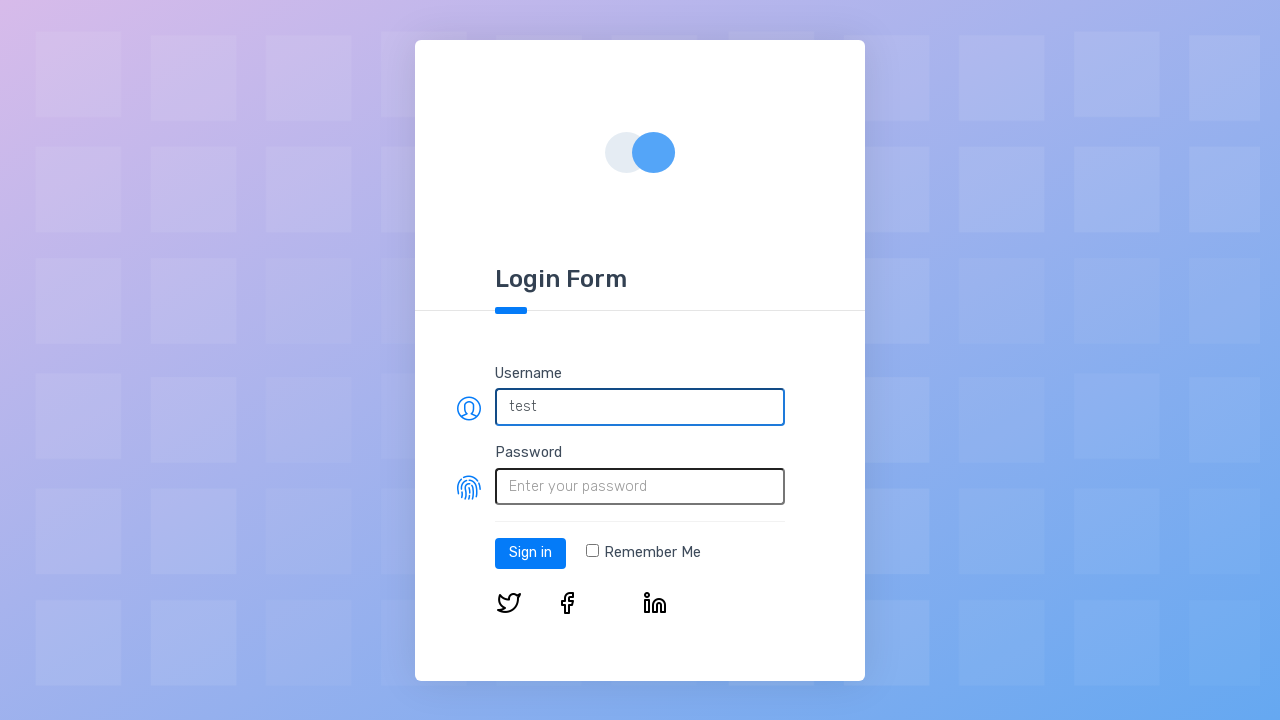

Filled password field with 'test' on input[placeholder='Enter your password']
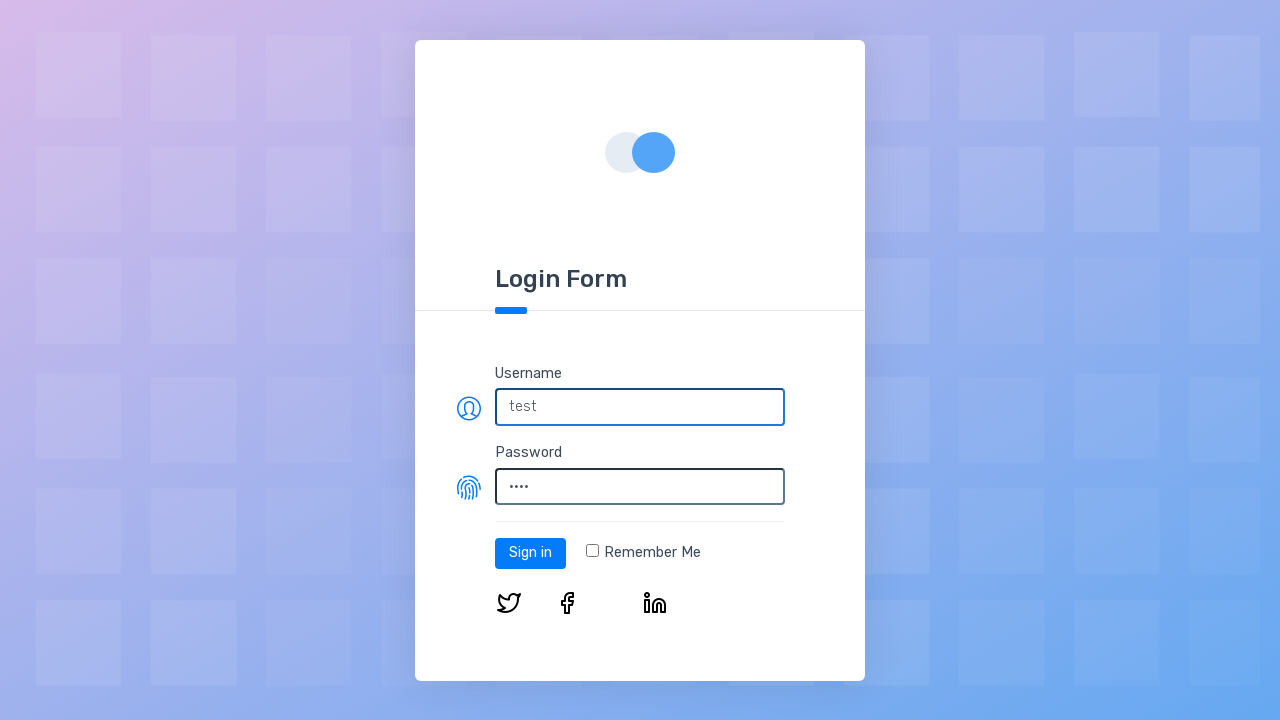

Clicked sign in button at (530, 553) on a.btn.btn-primary
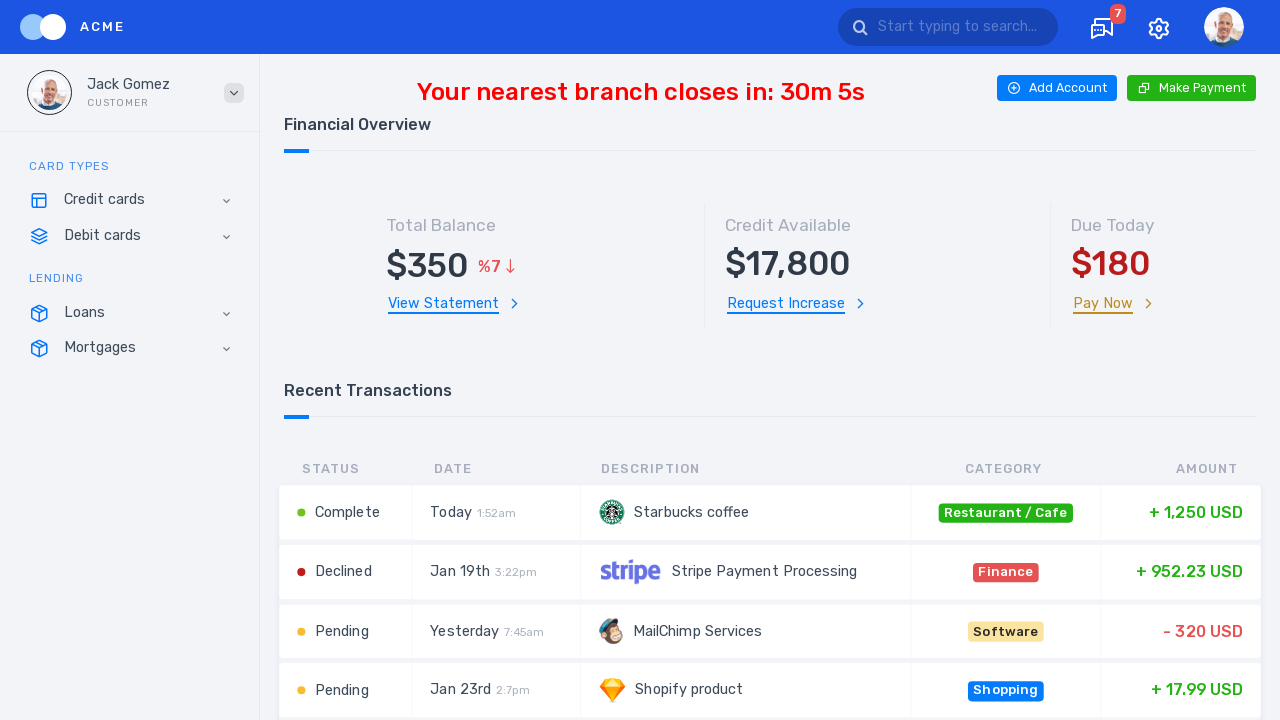

Waited for logged user name element to appear
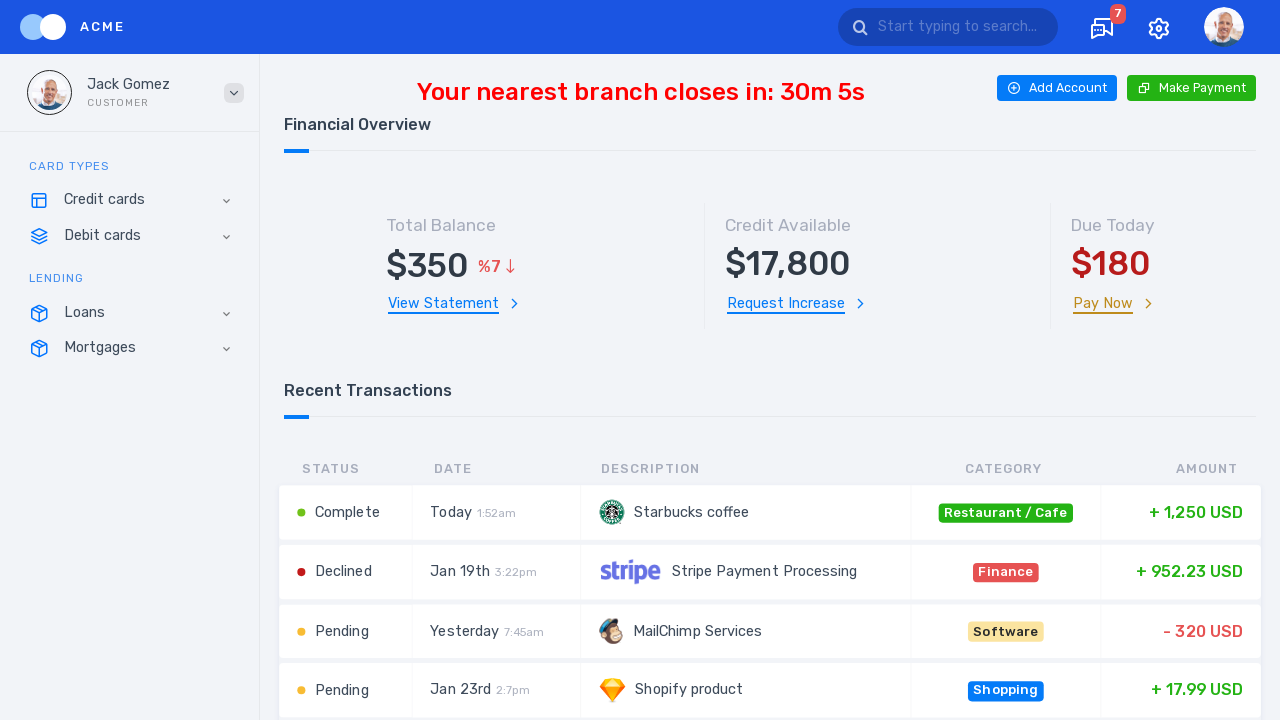

Located the logged user name element
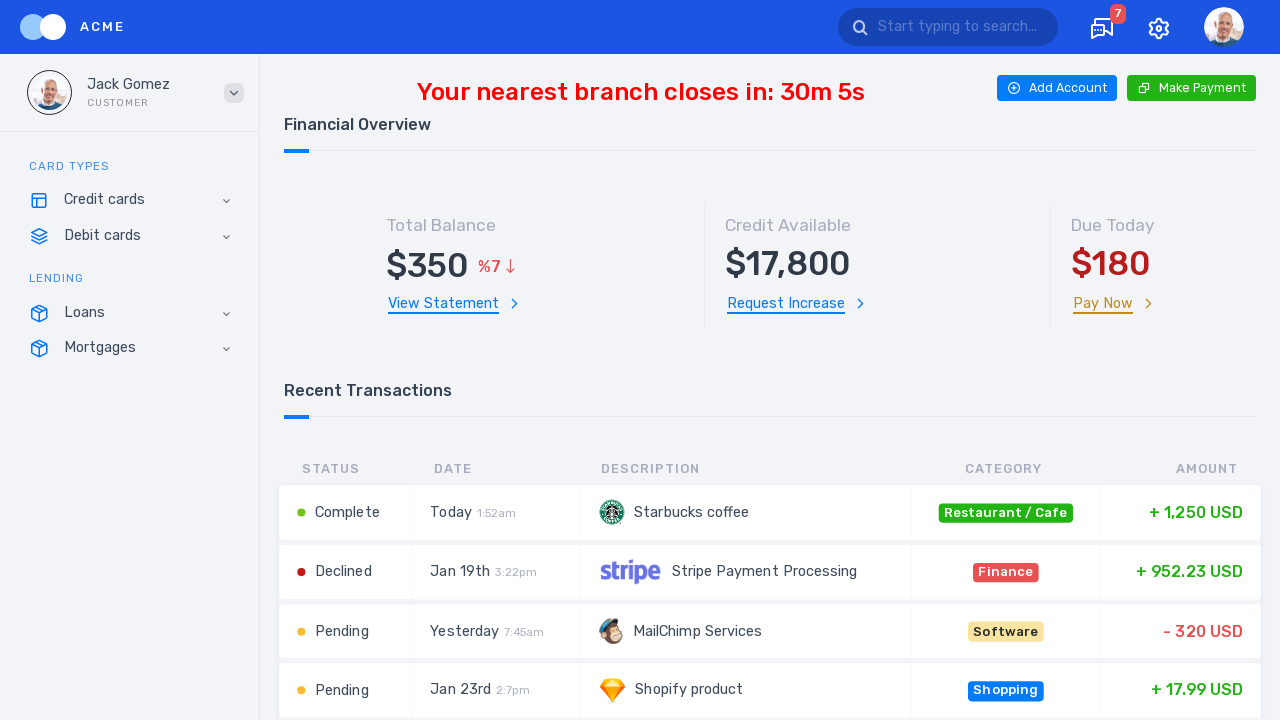

Verified that user name element is visible
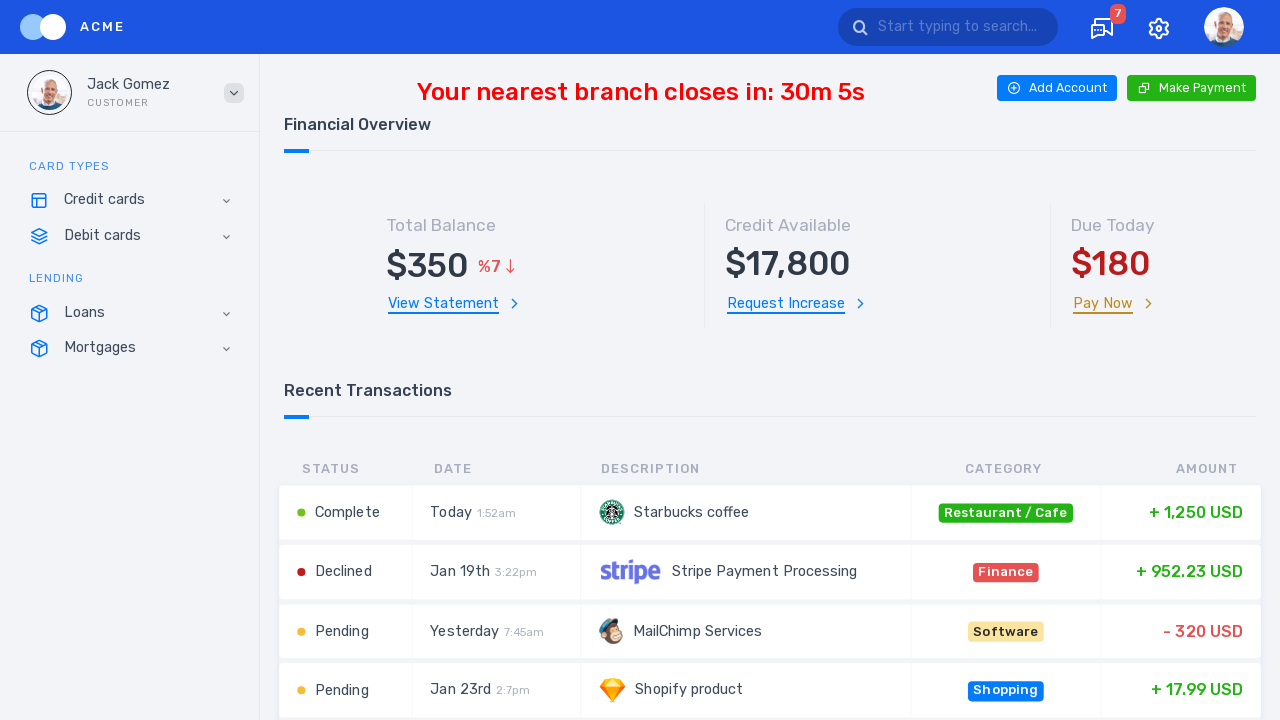

Verified that user name displays 'Jack Gomez'
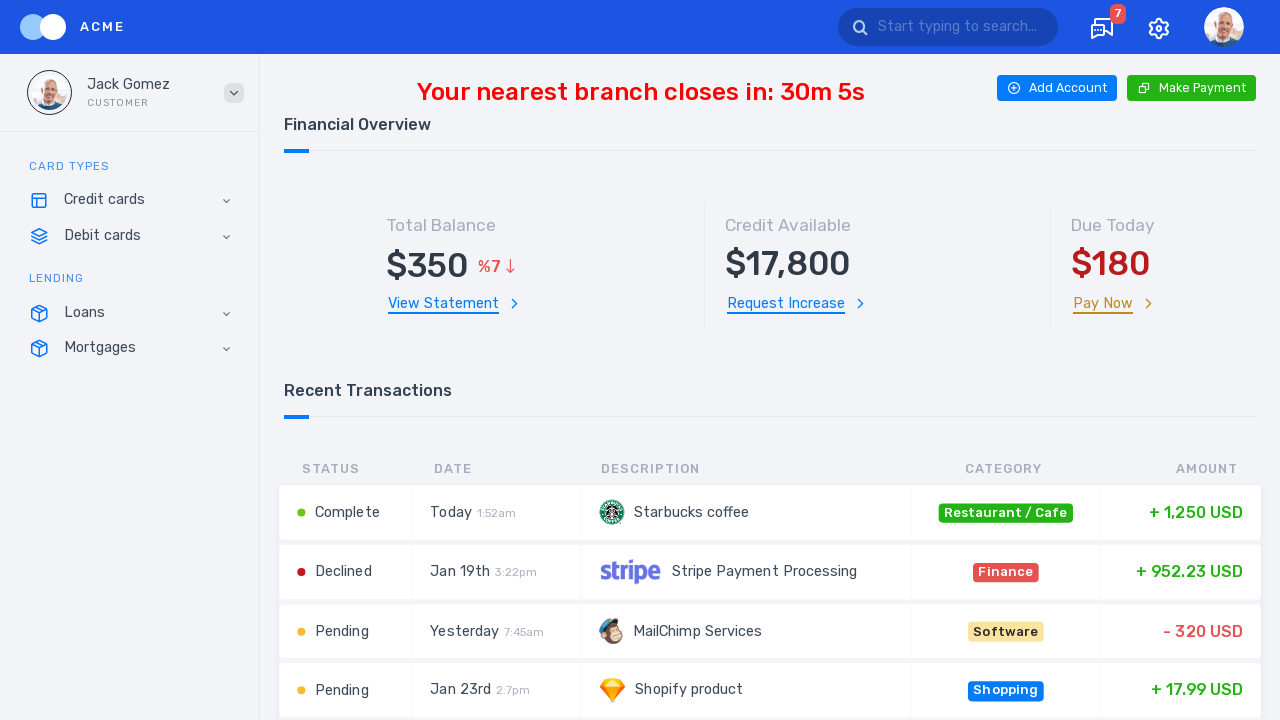

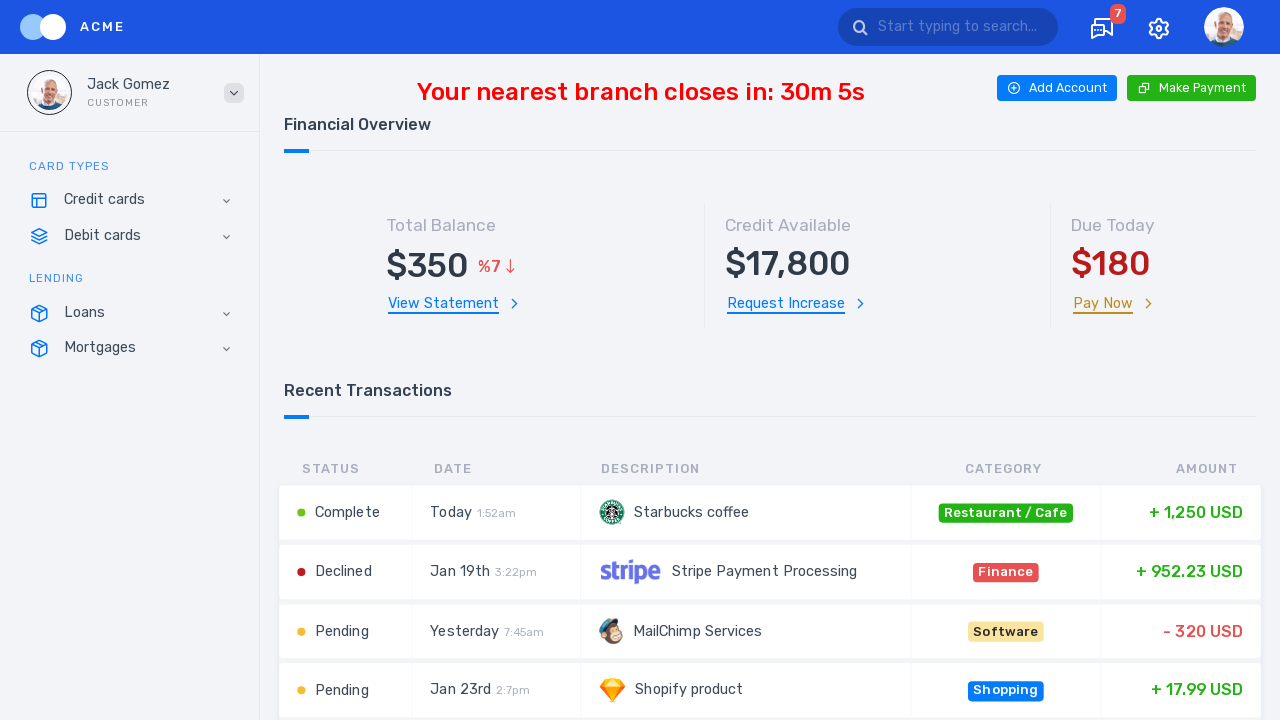